Tests the Python.org search functionality by entering "pycon" as a search query and submitting the form to verify search results are returned

Starting URL: http://www.python.org

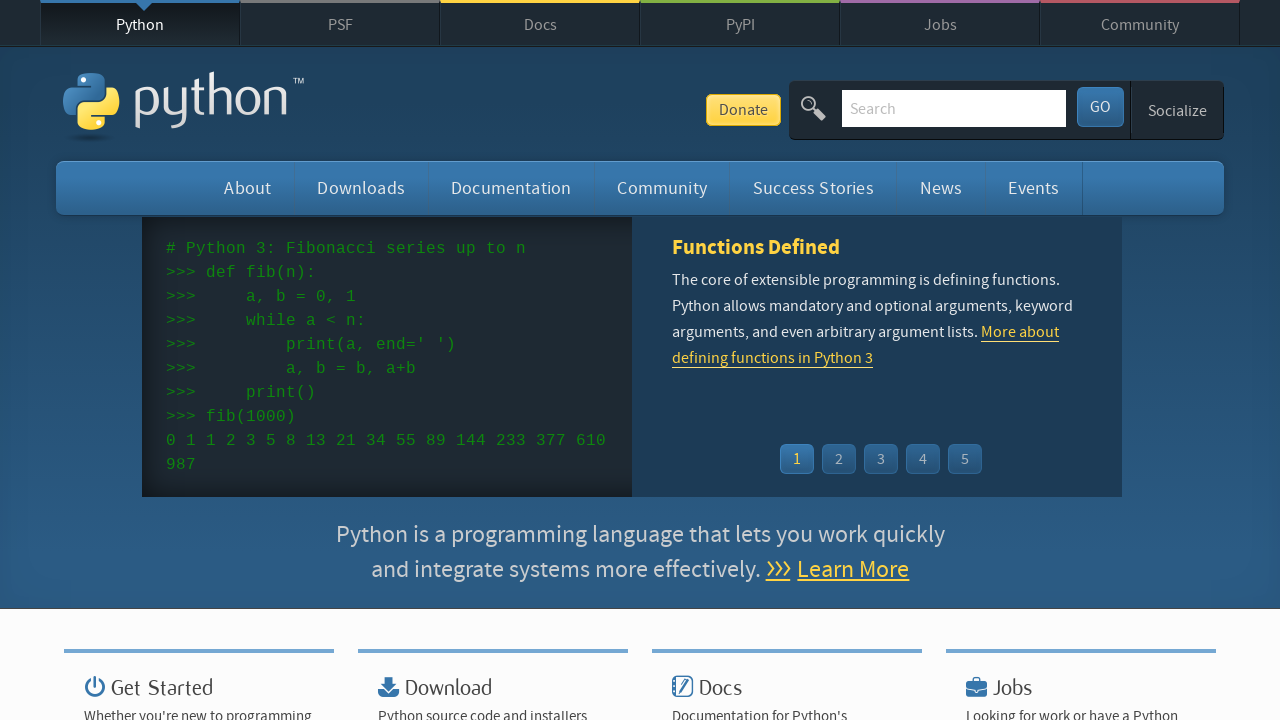

Verified 'Python' is in page title
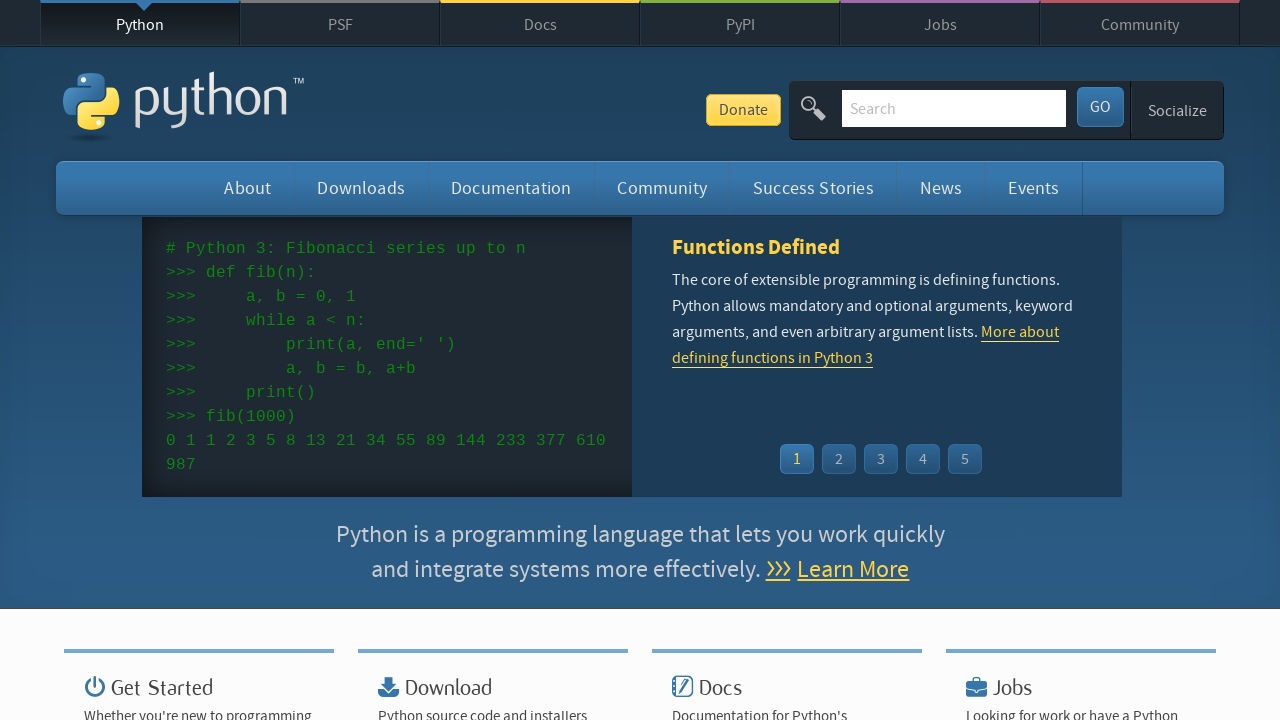

Cleared the search box on input[name='q']
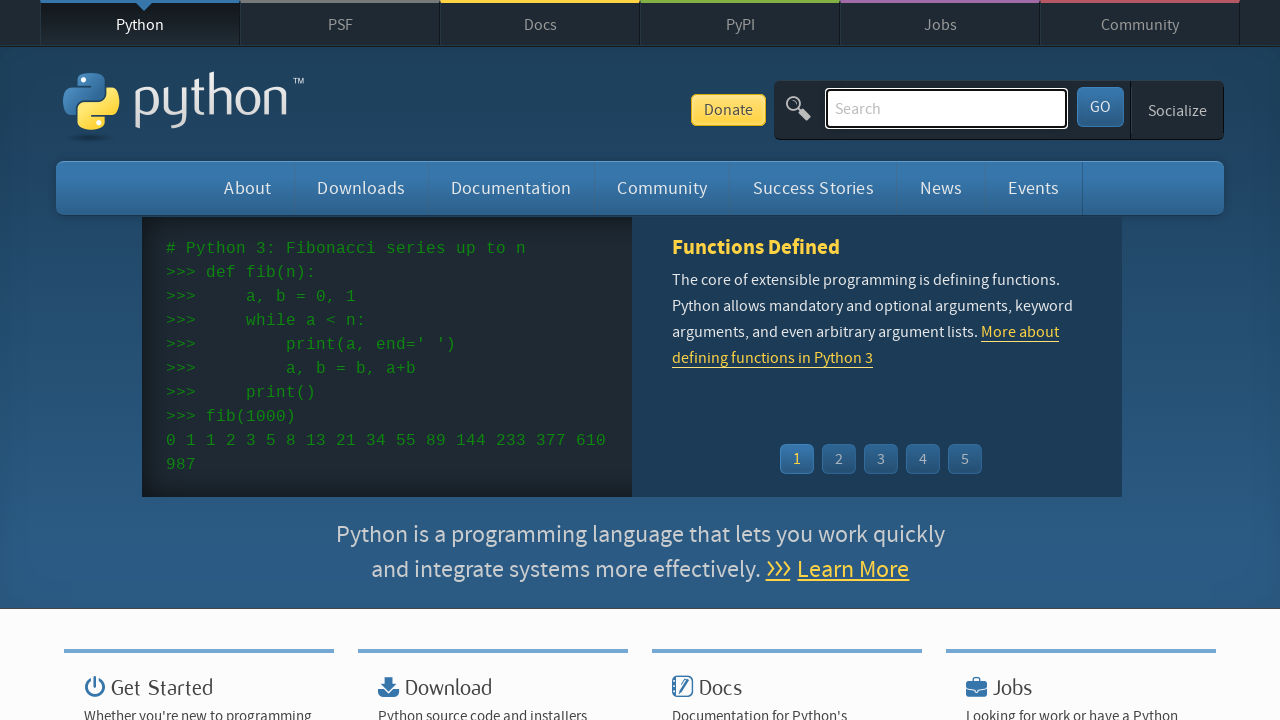

Entered 'pycon' as search query on input[name='q']
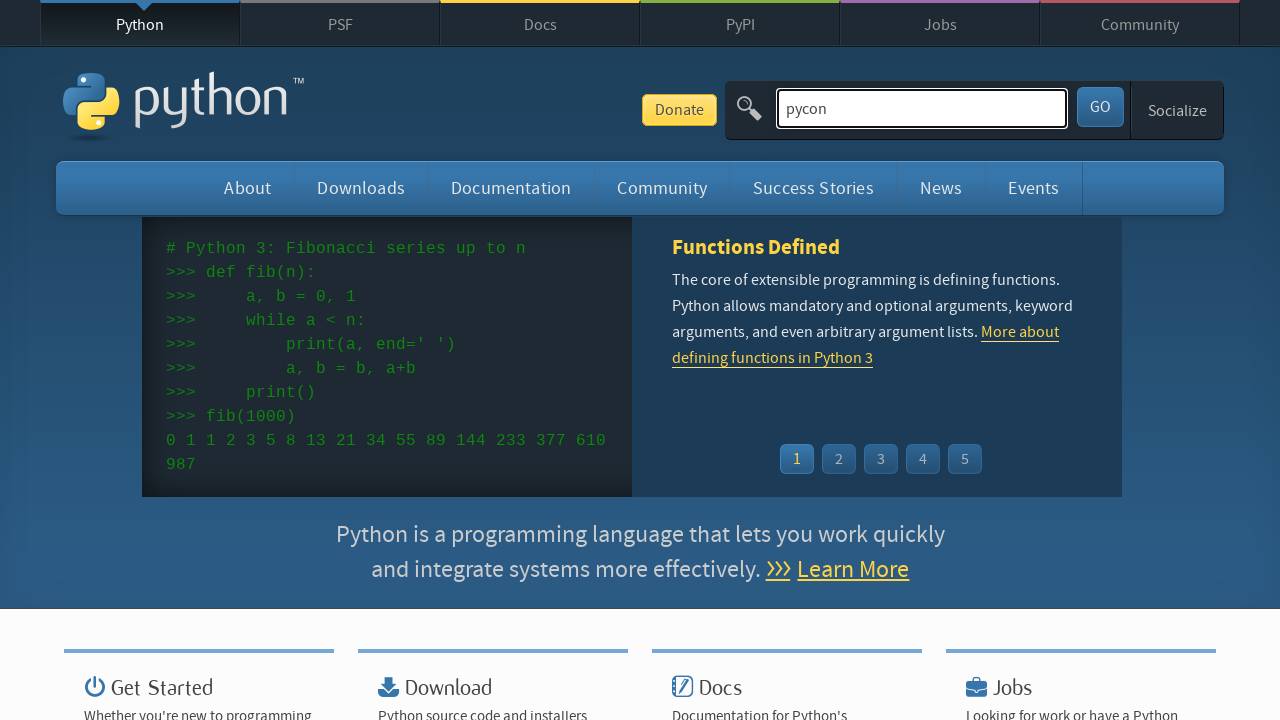

Submitted search form by pressing Enter on input[name='q']
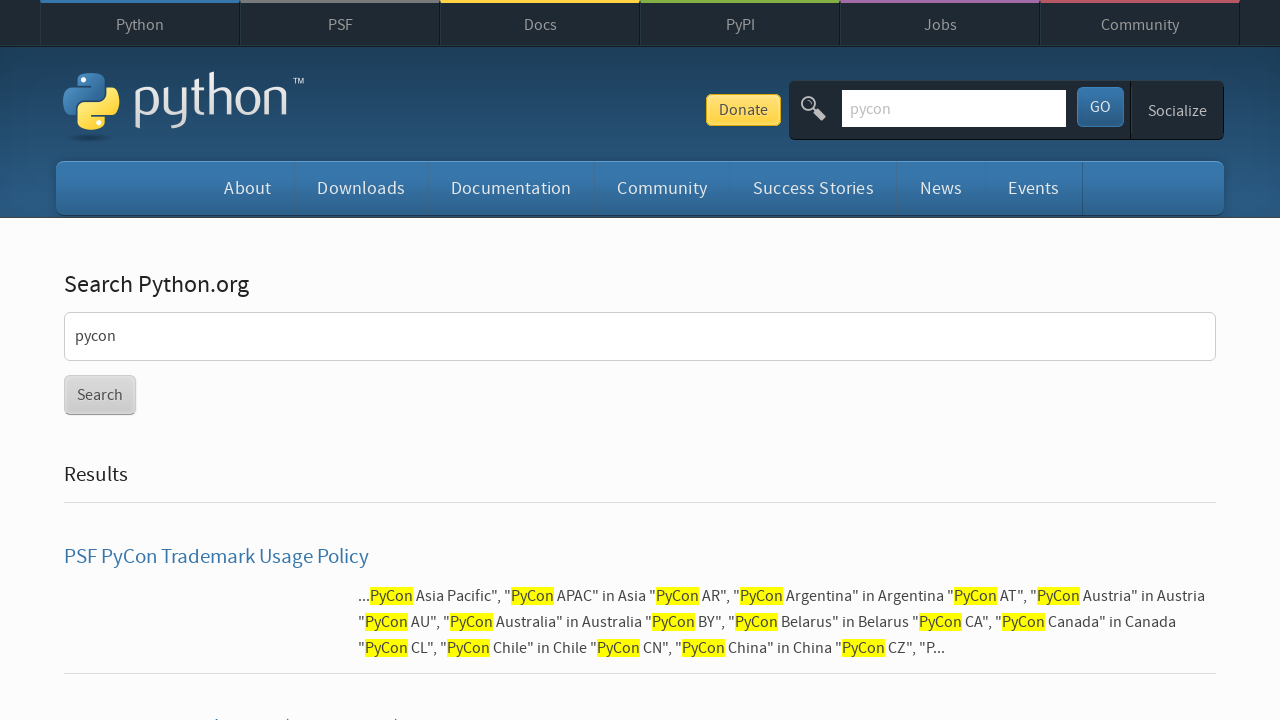

Waited for page to reach network idle state
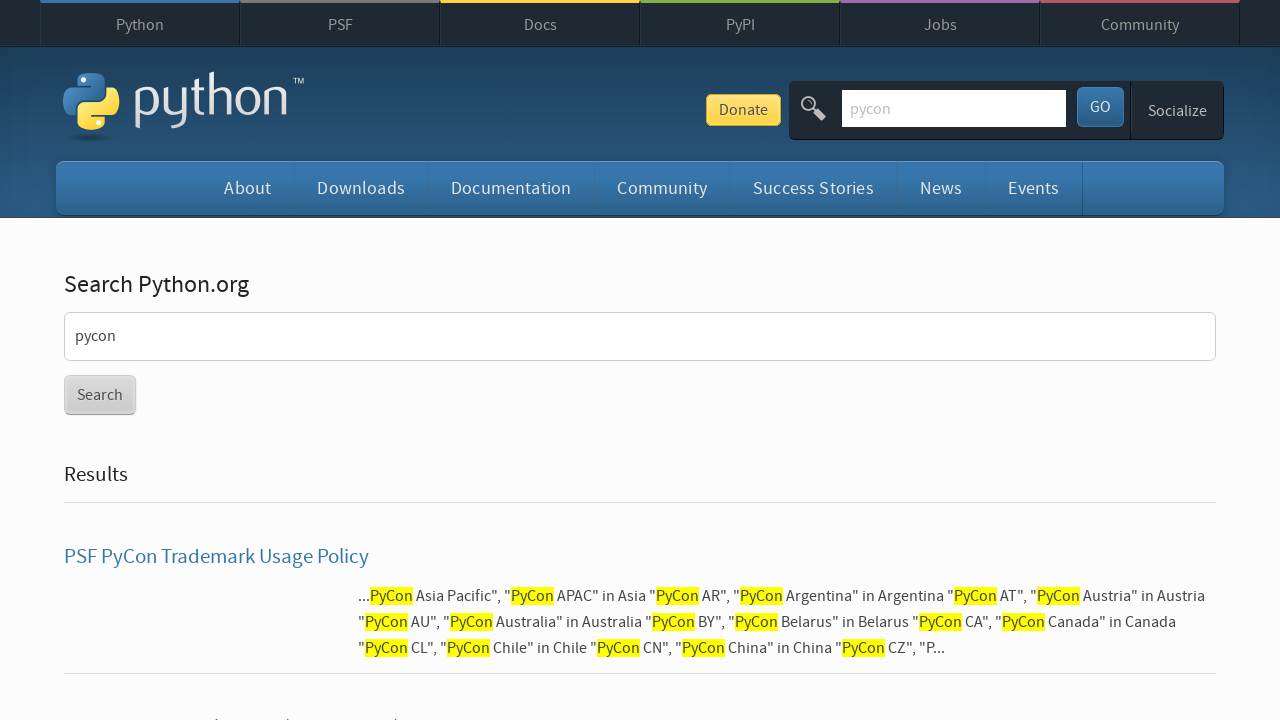

Verified search results were returned for 'pycon'
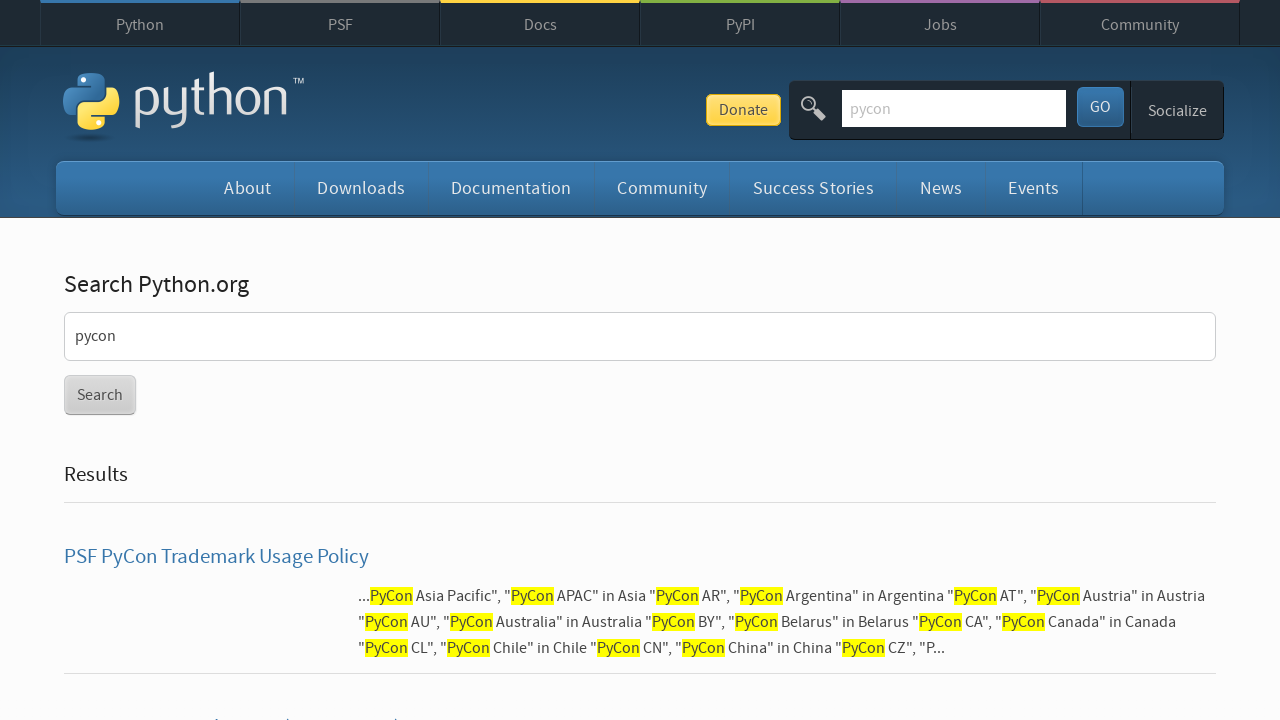

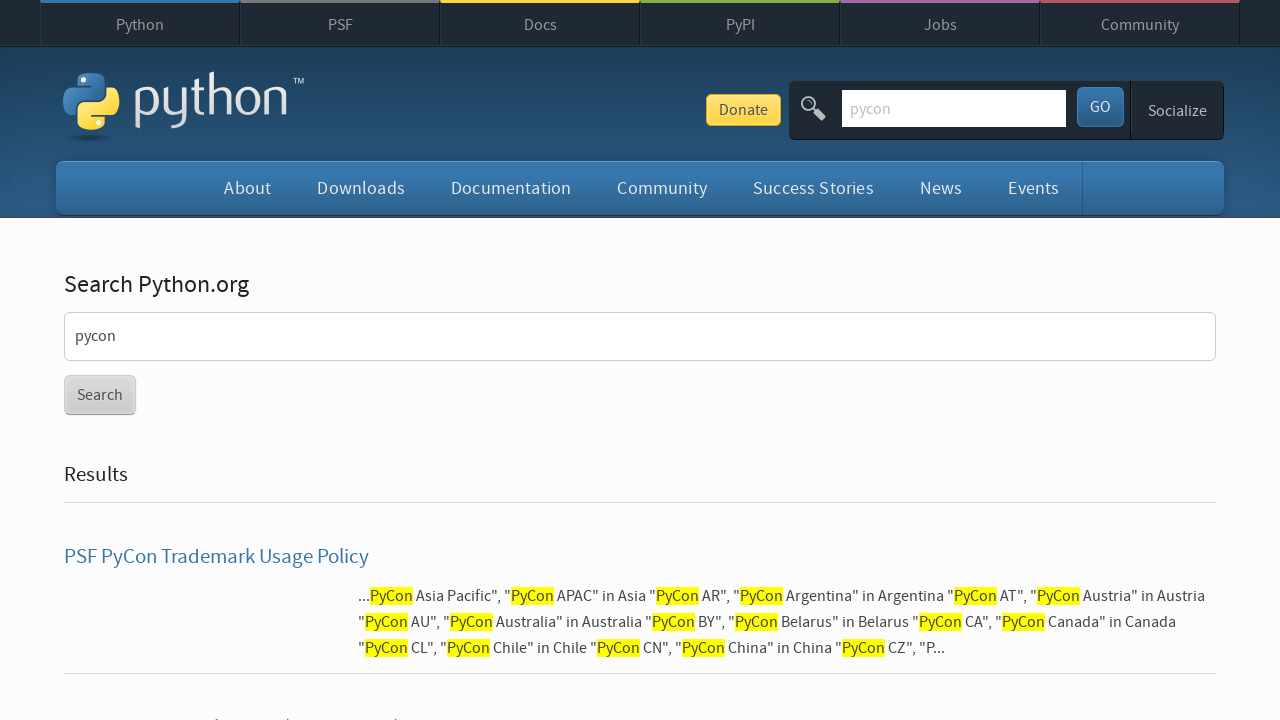